Verifies that the OrangeHRM page title is correct

Starting URL: https://opensource-demo.orangehrmlive.com/web/index.php/auth/login

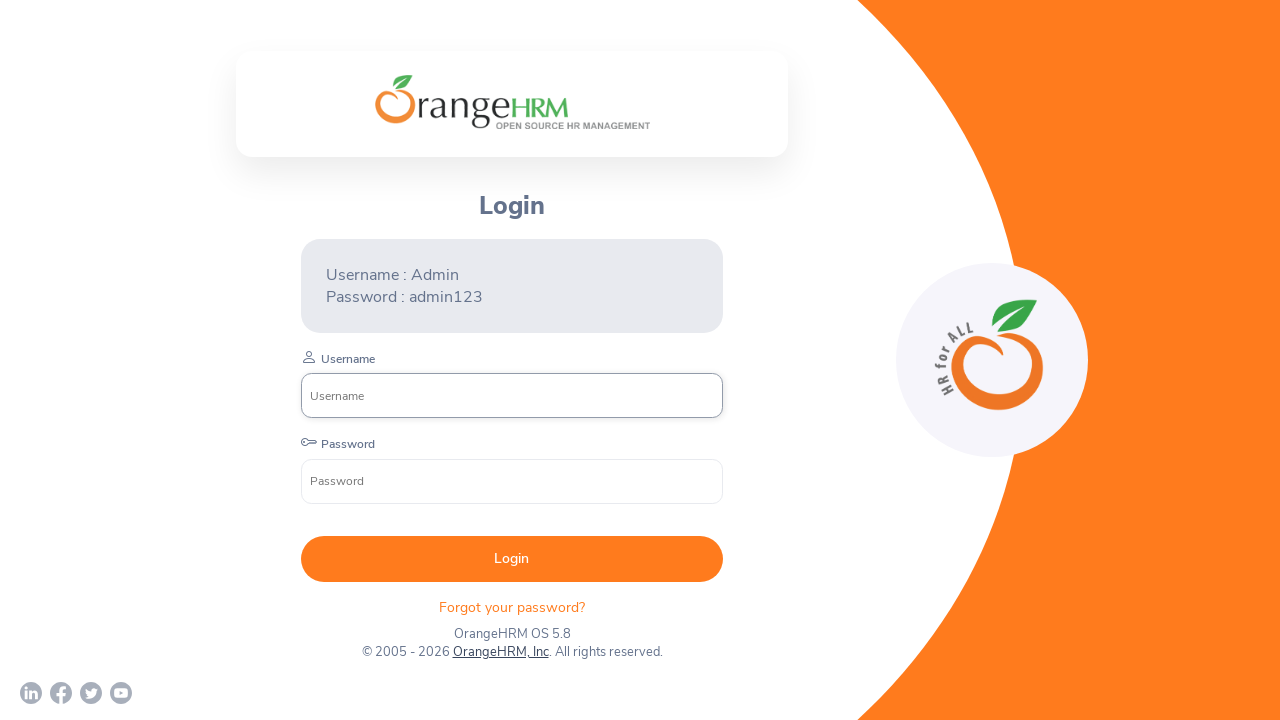

Verified page title is 'OrangeHRM'
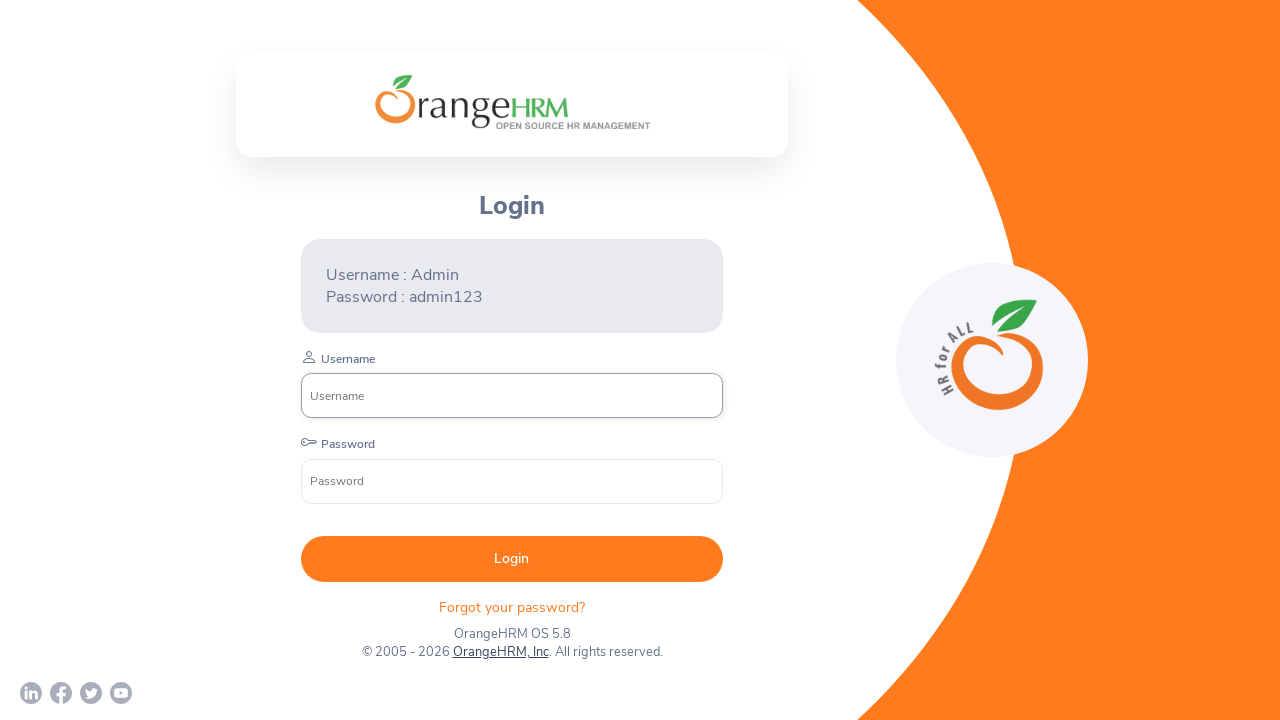

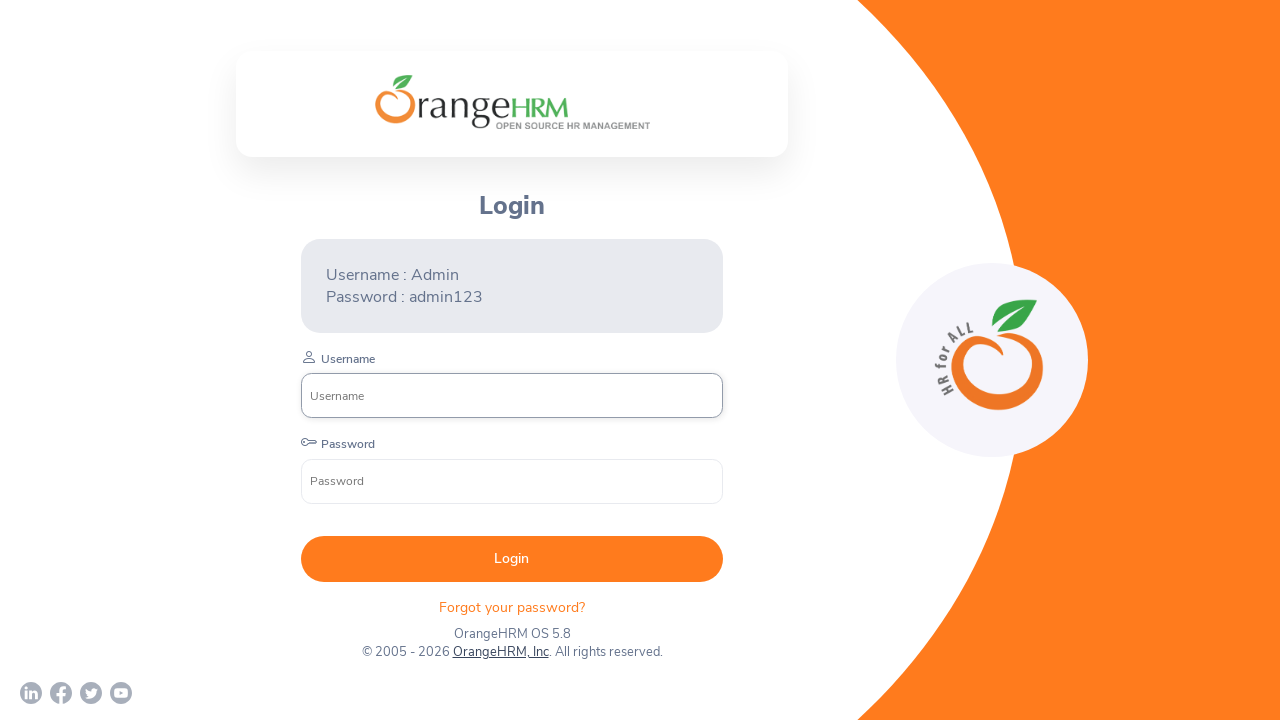